Tests that clicking the Refresh button clears all form fields that were previously filled.

Starting URL: https://demo.automationtesting.in/Register.html

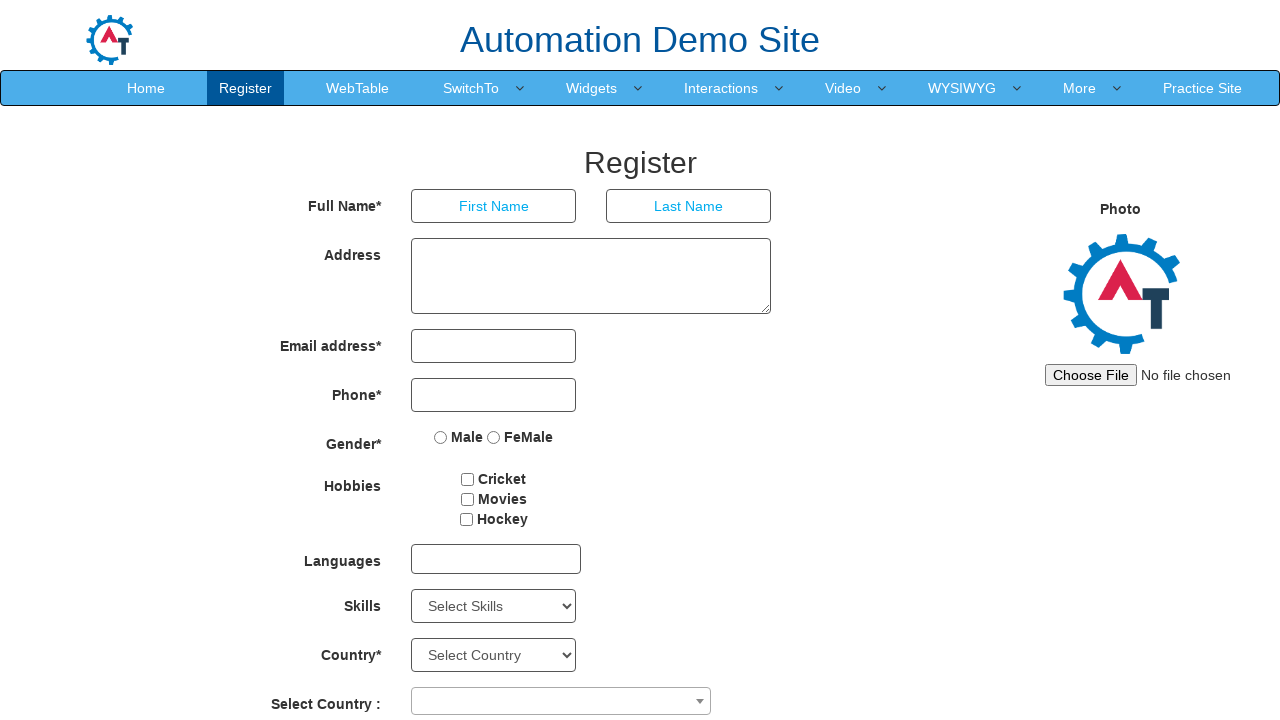

Filled First Name field with 'John' on input[placeholder="First Name"]
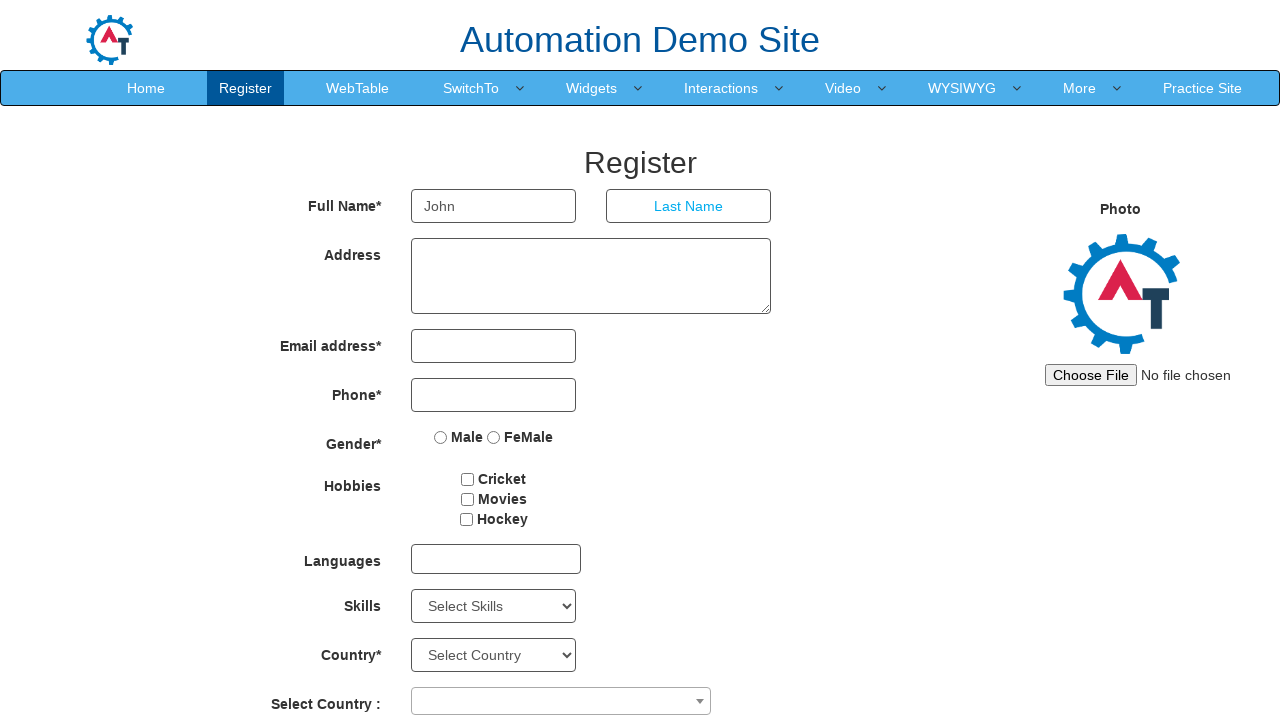

Filled Last Name field with 'Doe' on input[placeholder="Last Name"]
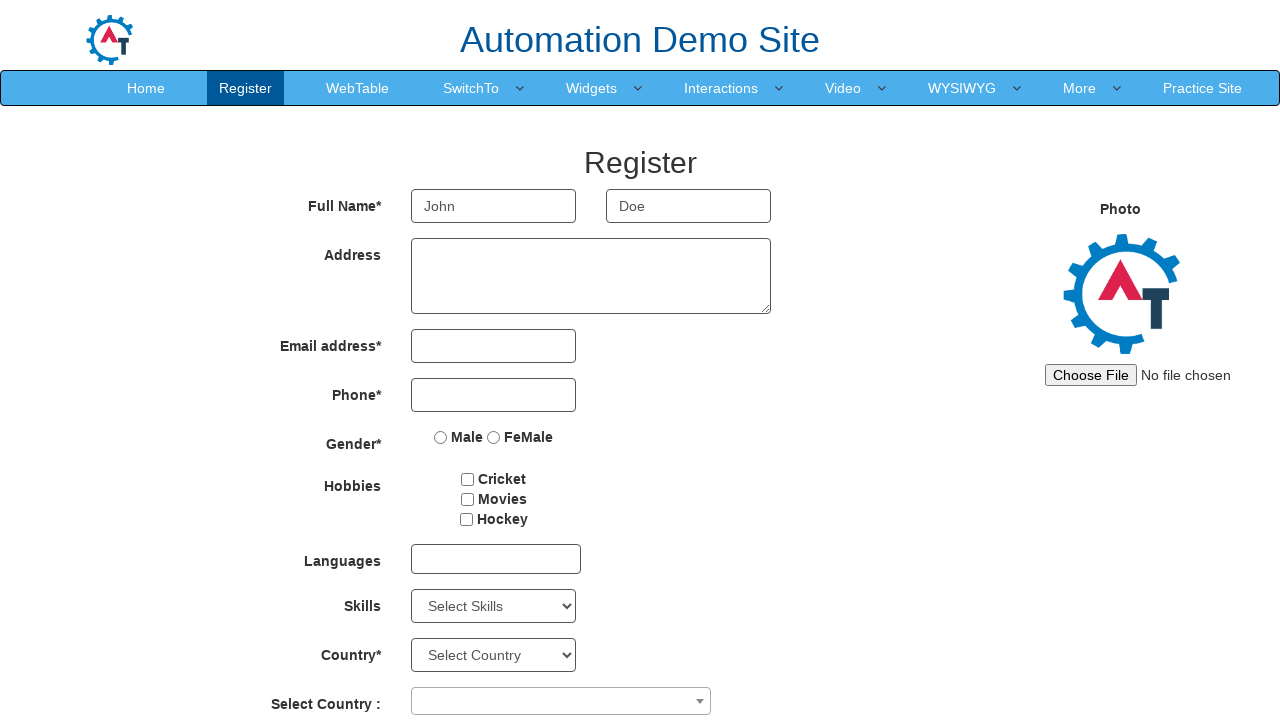

Clicked Refresh button to clear form fields at (649, 623) on #Button1
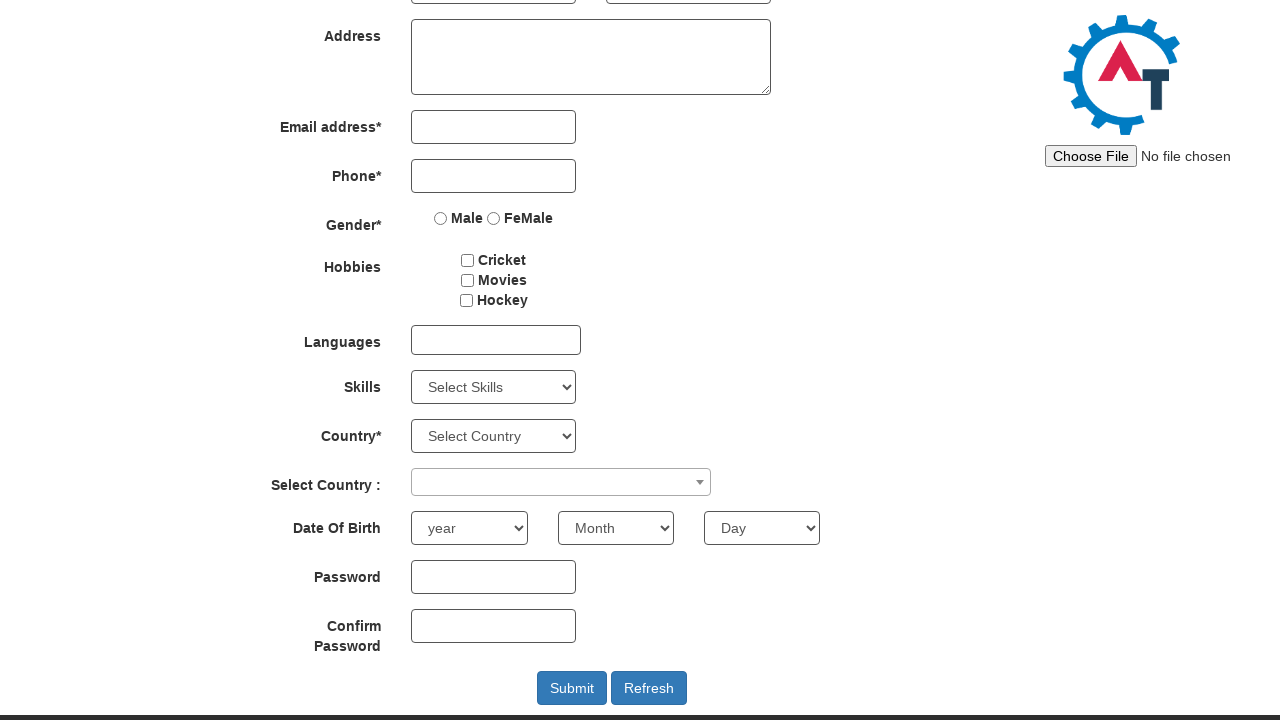

Verified First Name field is cleared after refresh
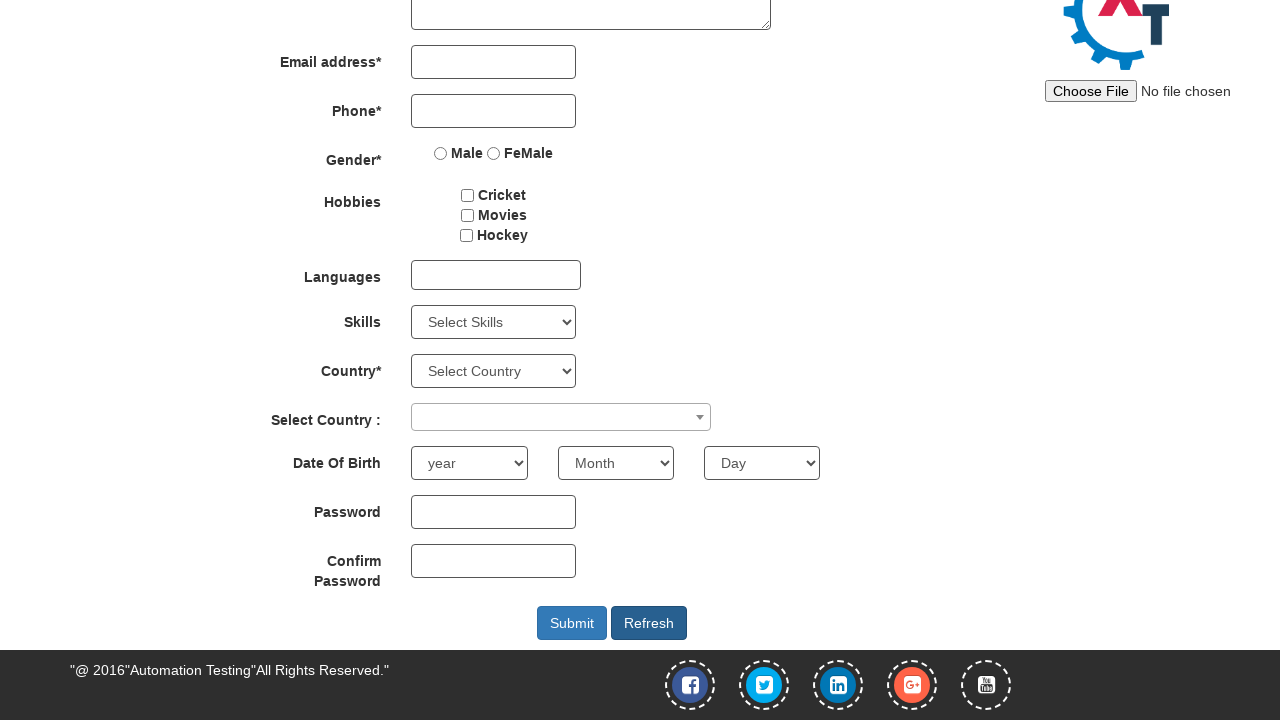

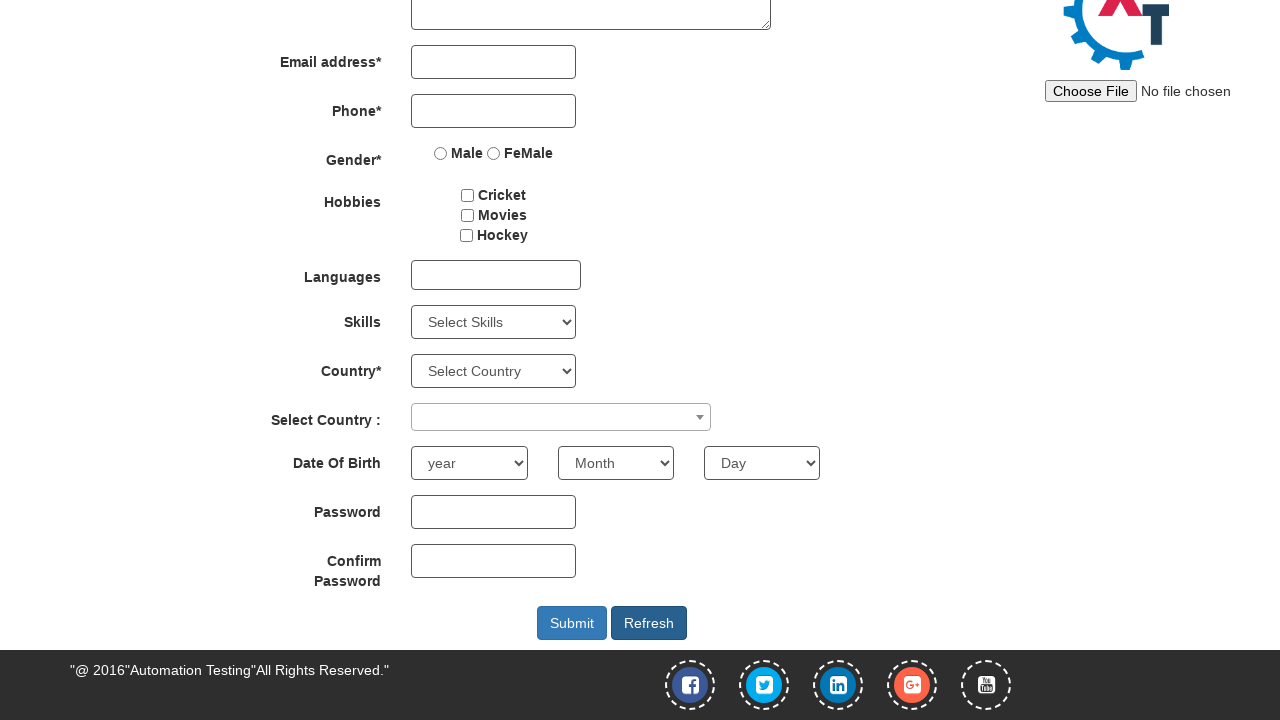